Tests Woolworths catalogue navigation by entering postcode 3008, selecting a store, and accessing the Weekly Catalogue VIC

Starting URL: https://www.woolworths.com.au/

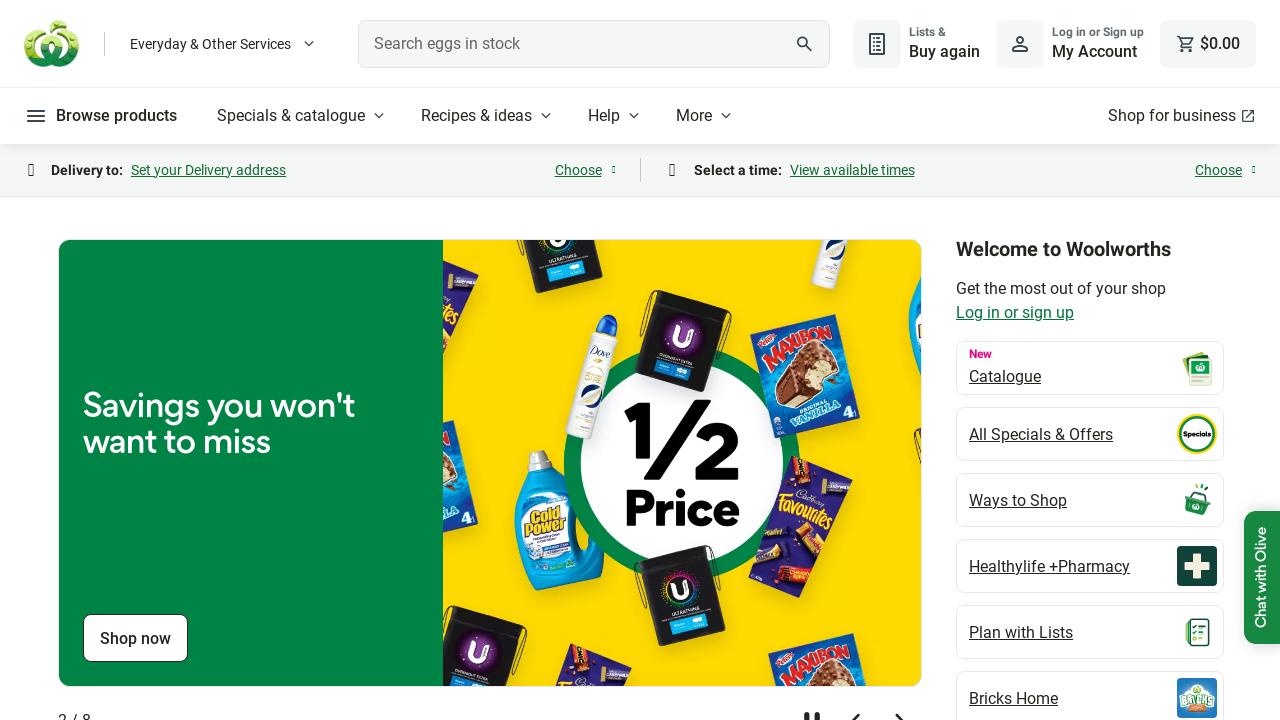

Clicked on Specials & catalogue button at (303, 116) on internal:role=button[name="Specials & catalogue"i]
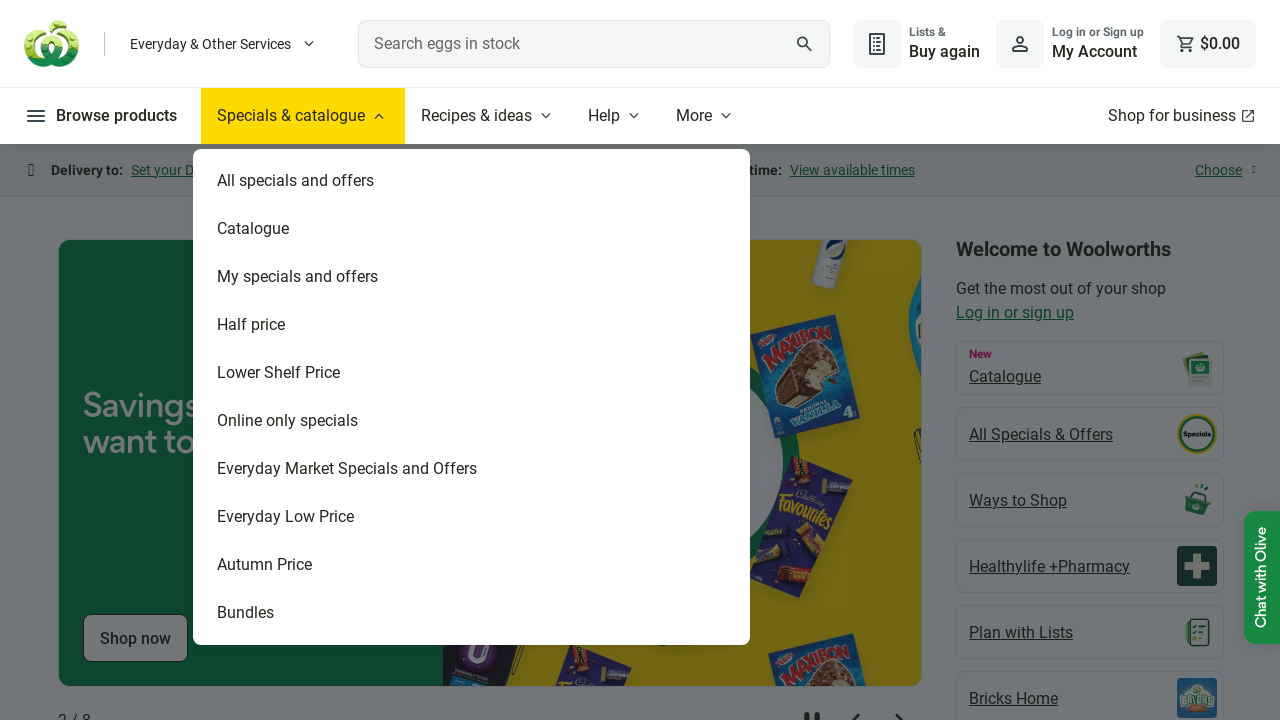

Clicked on Catalogue option at (348, 229) on internal:text="Catalogue"s >> nth=1
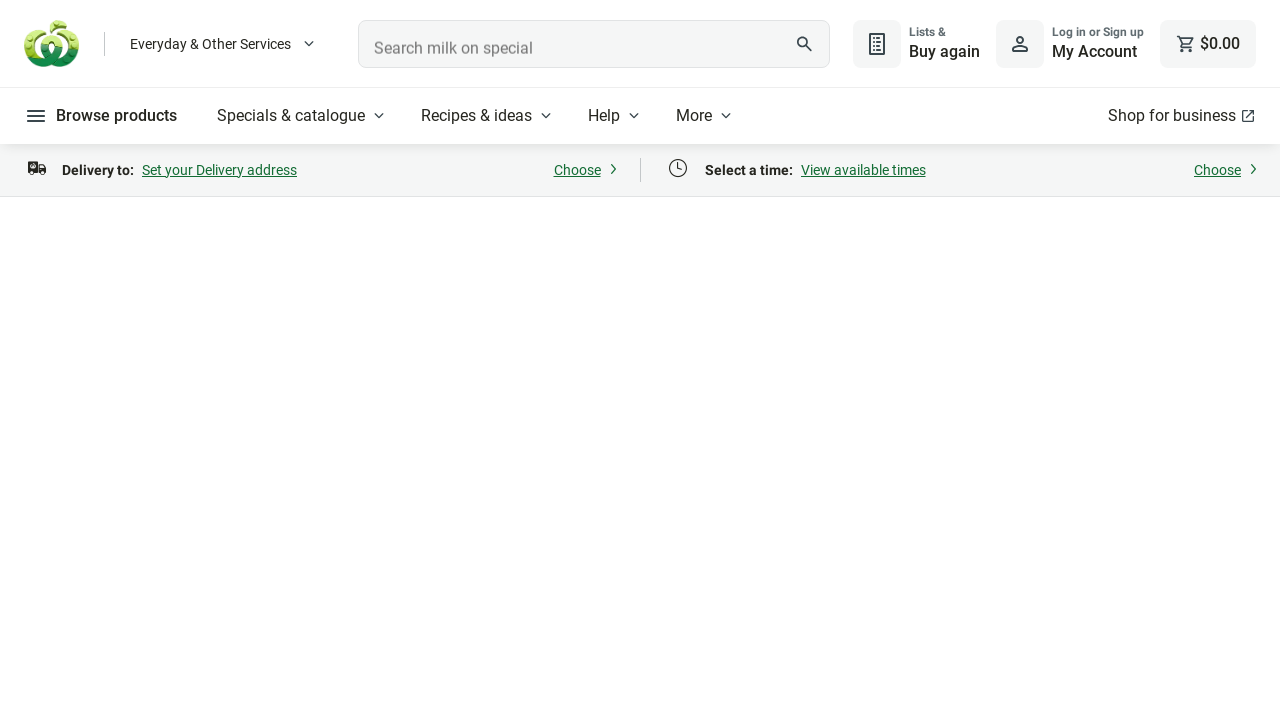

Entered postcode 3008 into search field on internal:attr=[placeholder="Enter postcode or suburb"i]
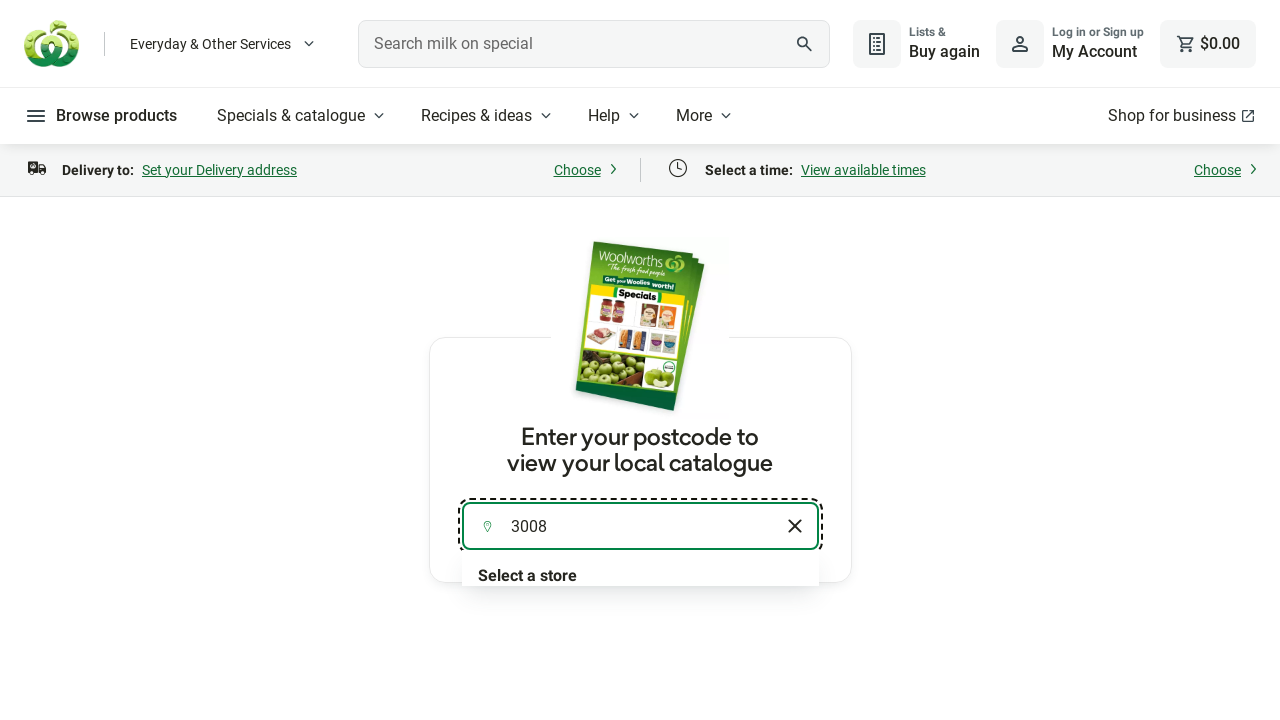

Selected store from listbox at (640, 360) on internal:role=listbox[name="Find a store"i] >> nth=0
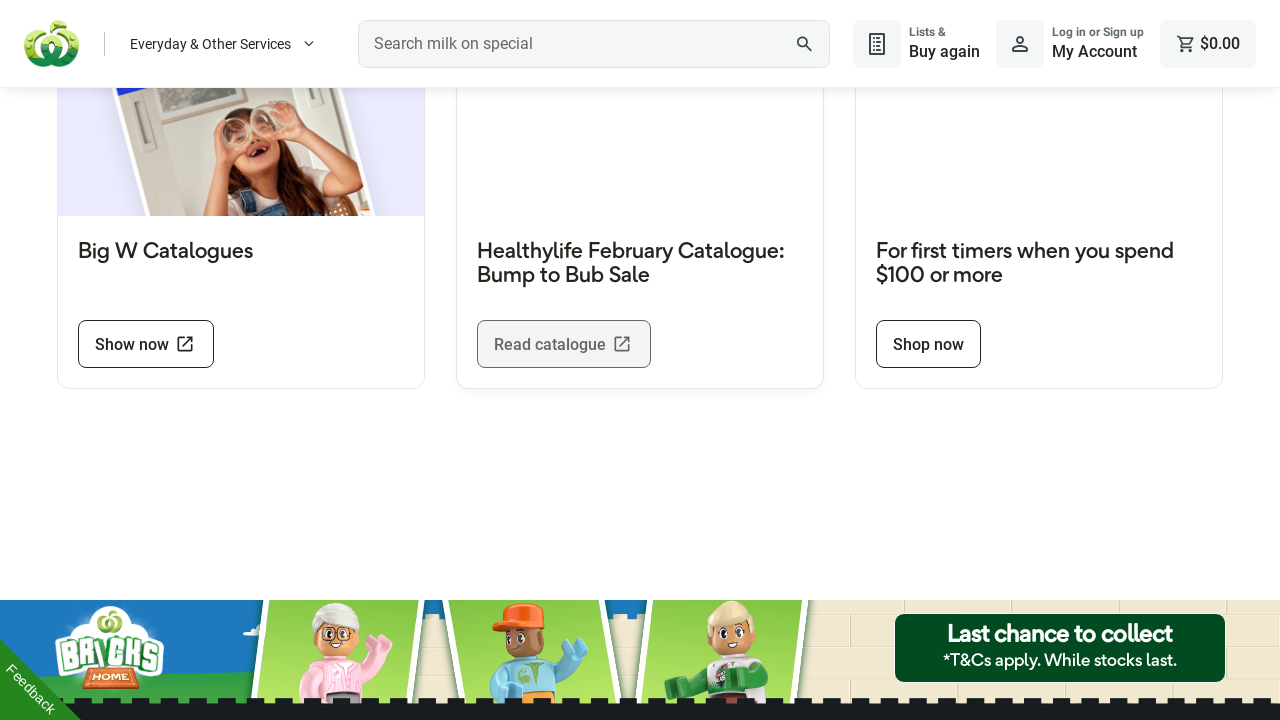

Weekly Catalogue VIC link became visible
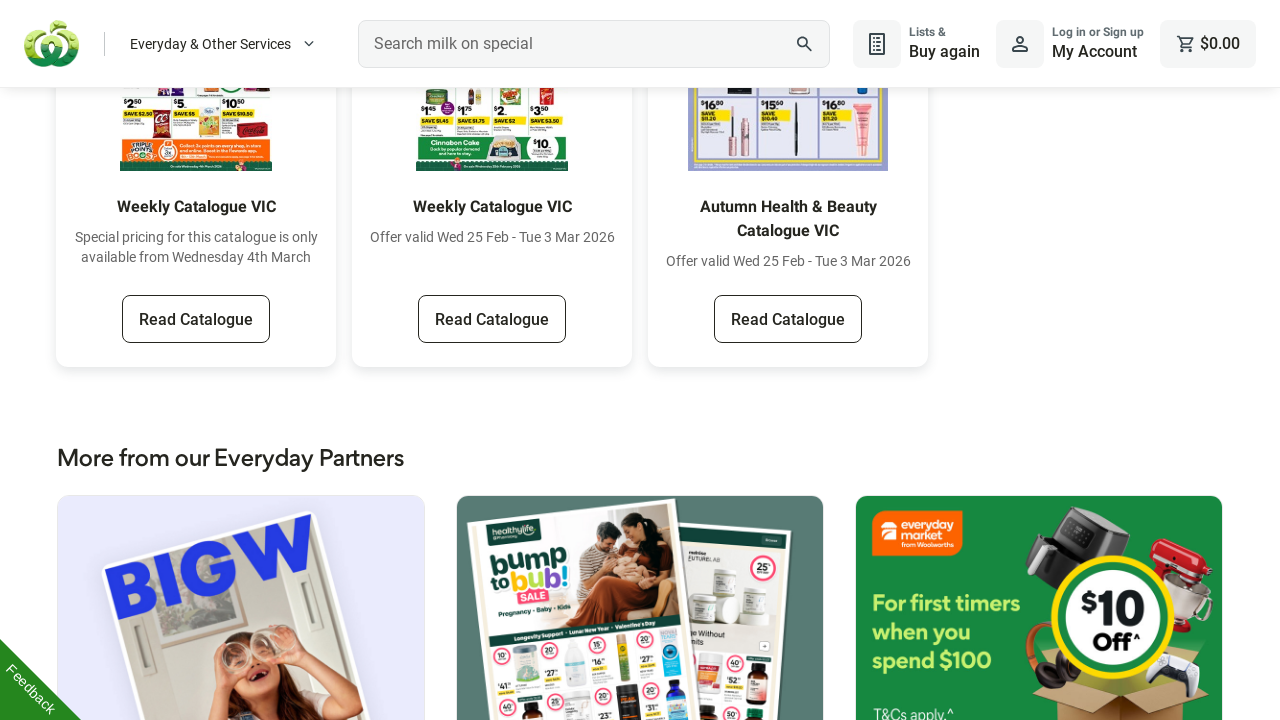

Clicked on Weekly Catalogue VIC link at (196, 319) on internal:role=link[name="Weekly Catalogue VIC"i] >> nth=0
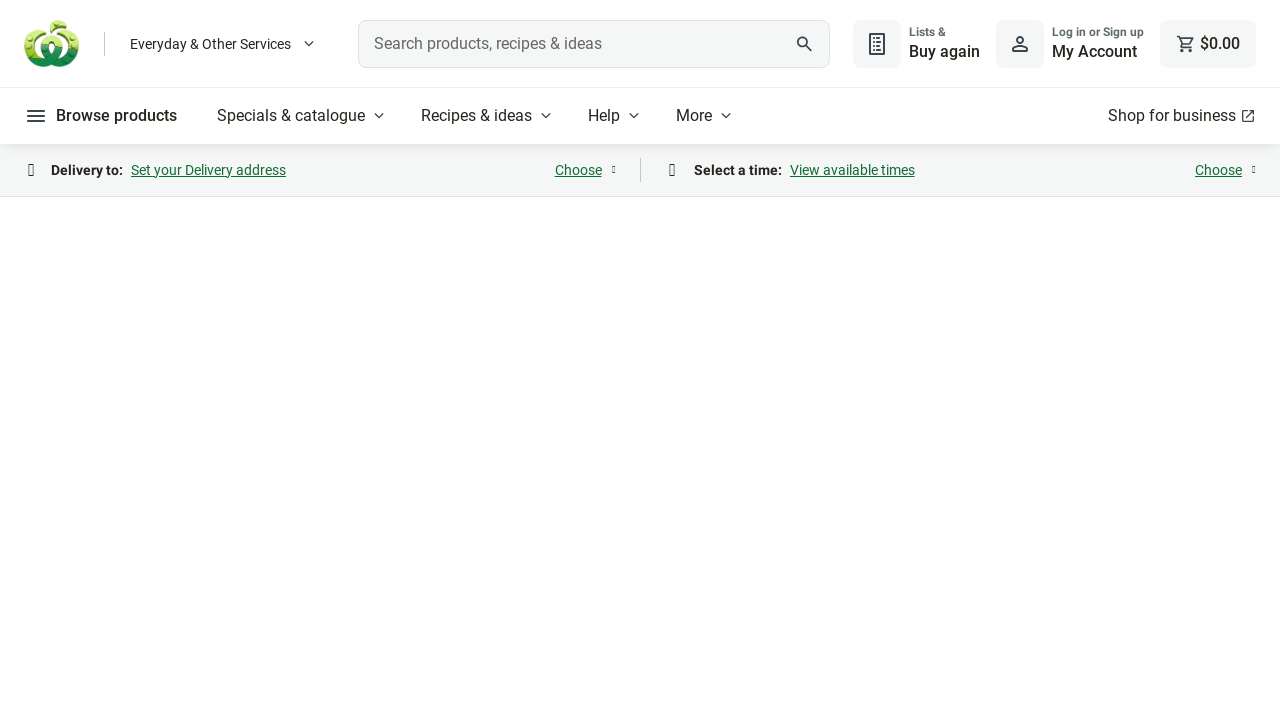

Weekly Catalogue VIC page loaded
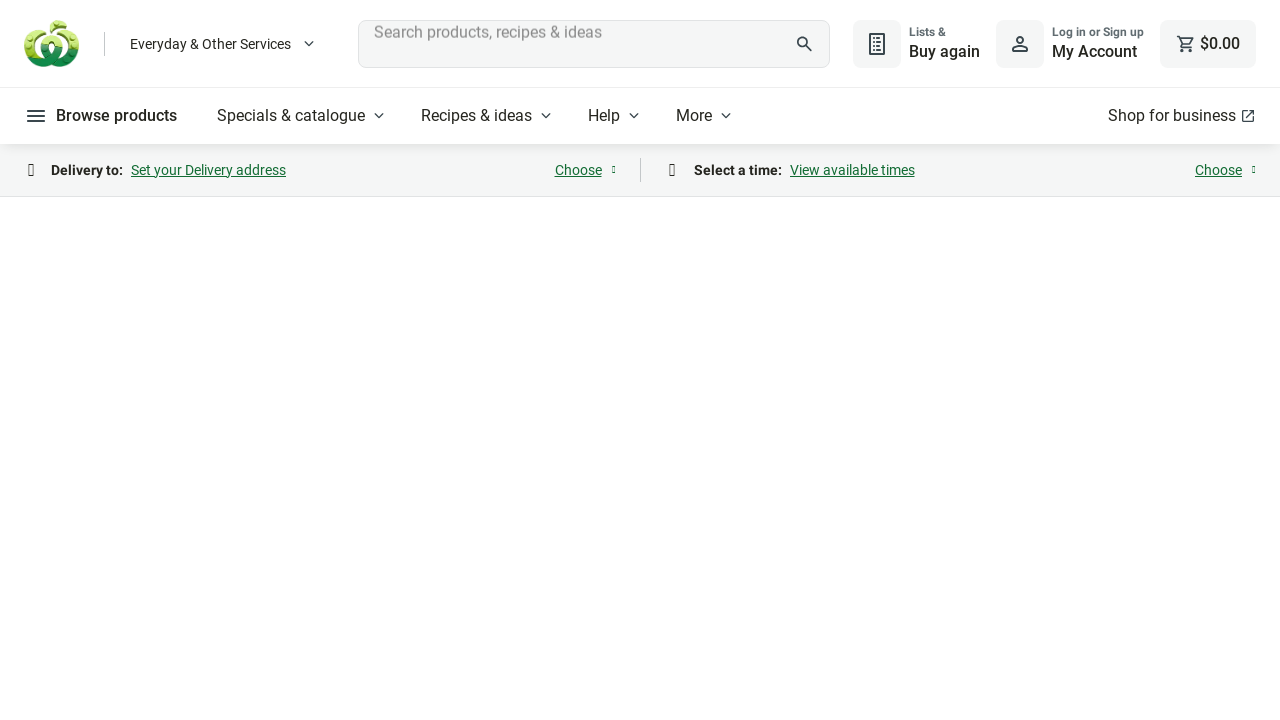

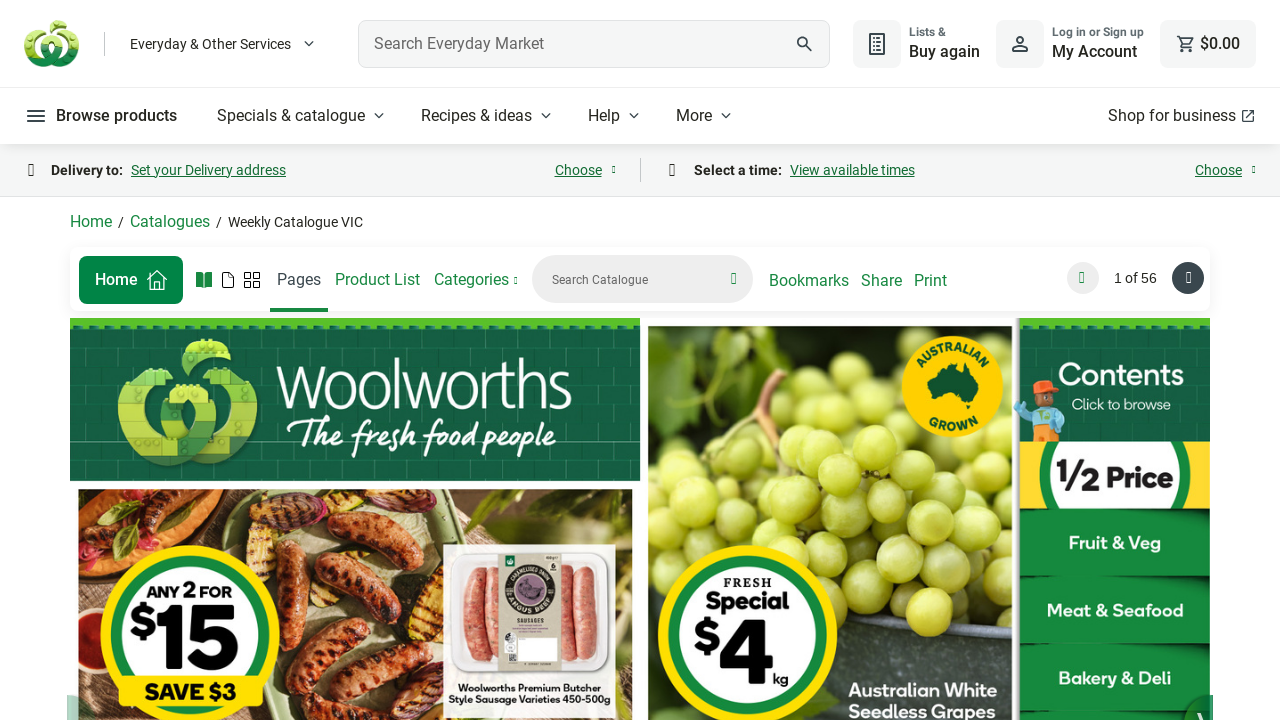